Opens Flipkart mobile phone store page and verifies page load performance

Starting URL: https://www.flipkart.com/mobile-phones-store

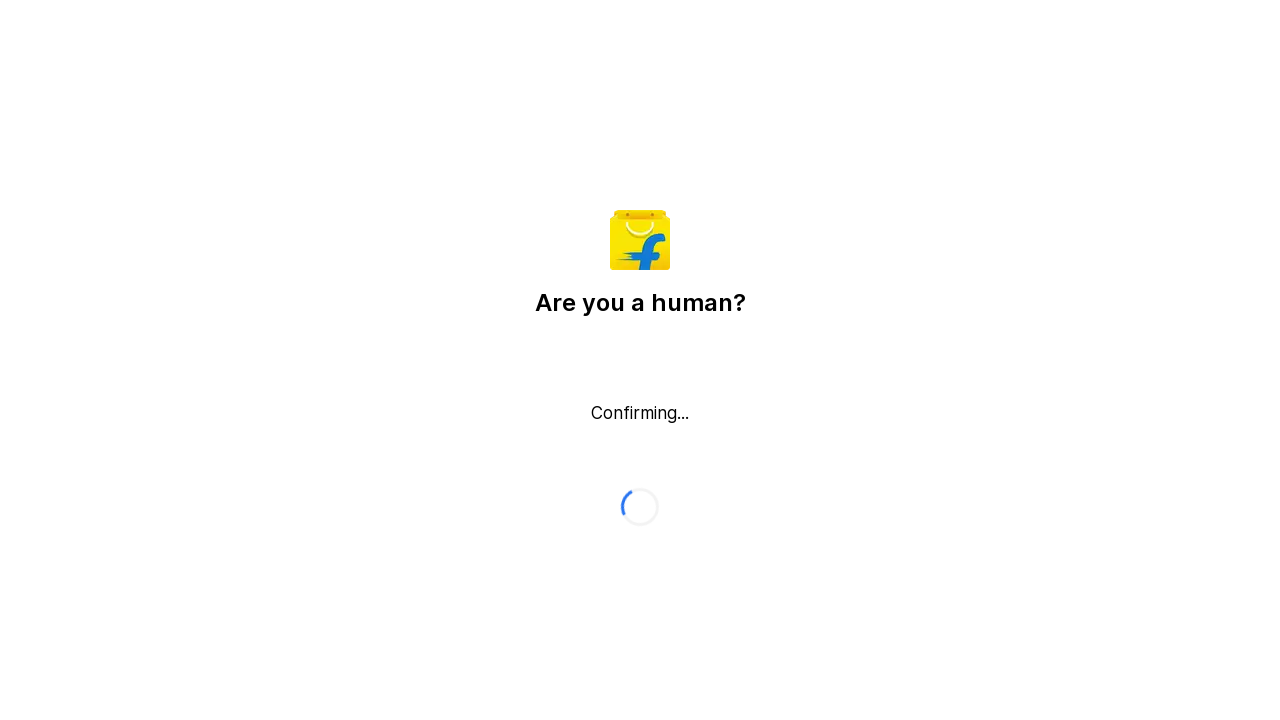

Waited for page to reach networkidle state
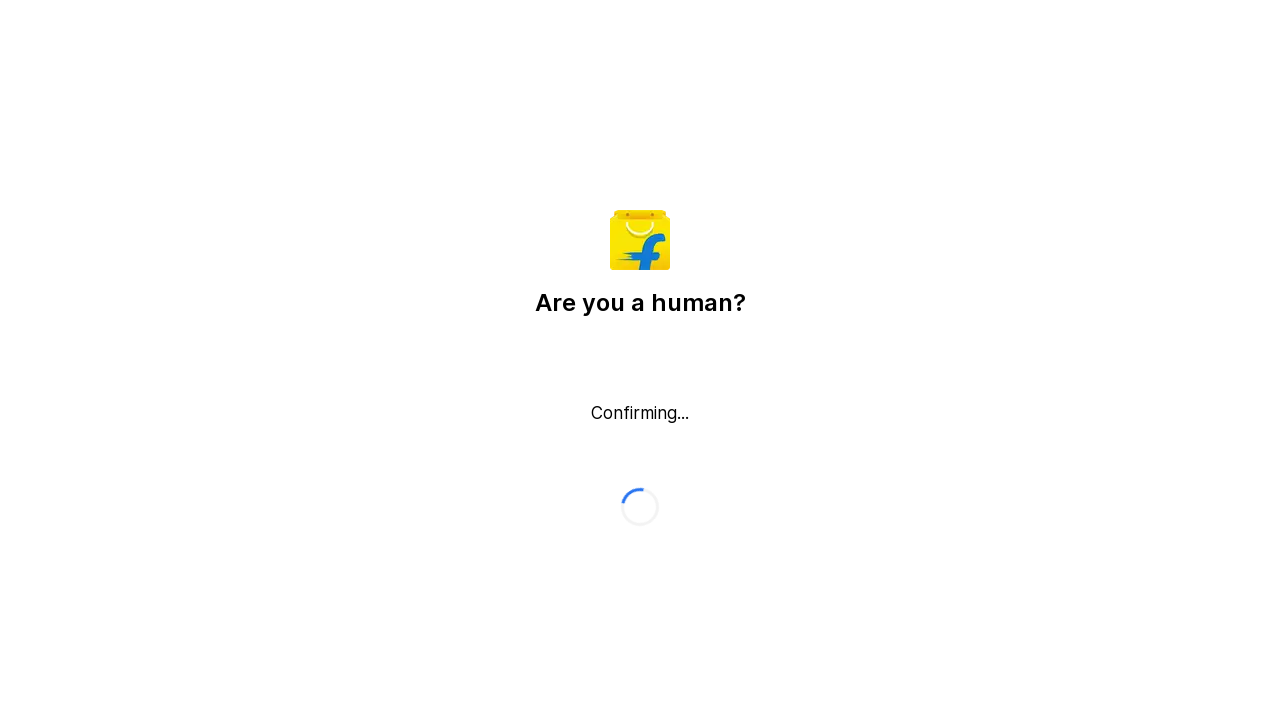

Executed performance timing check - Load time: 1058ms
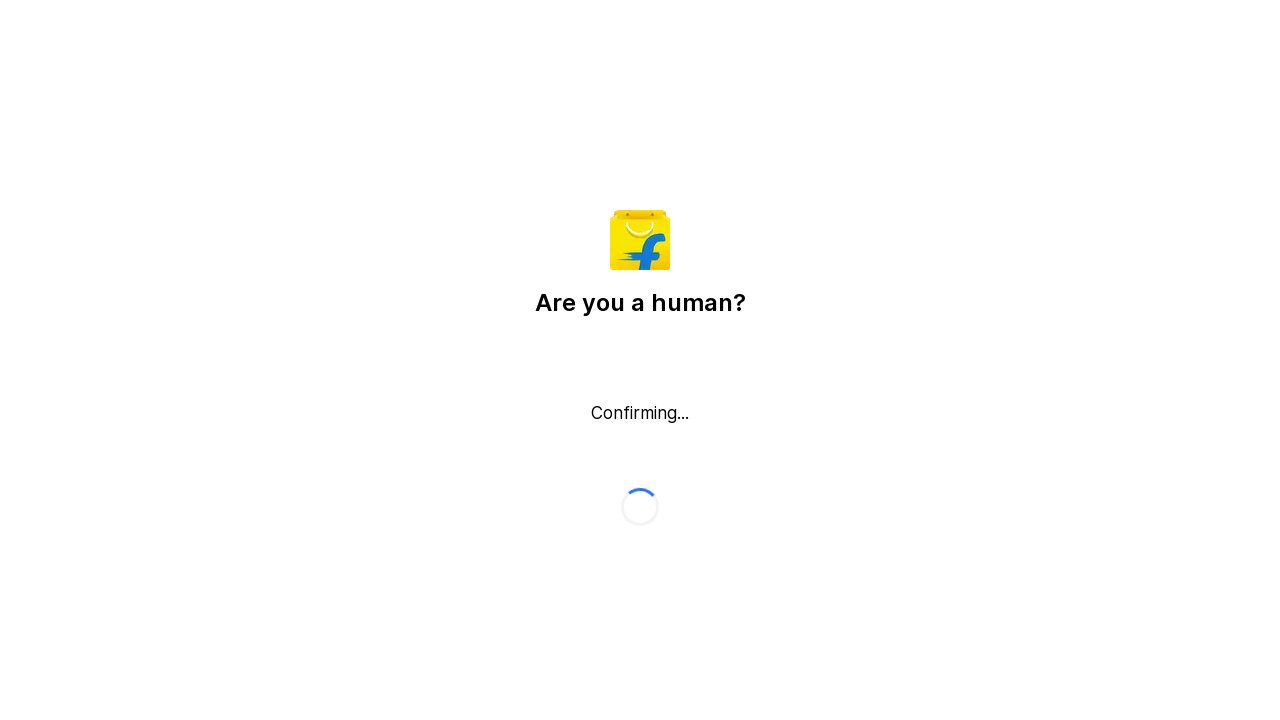

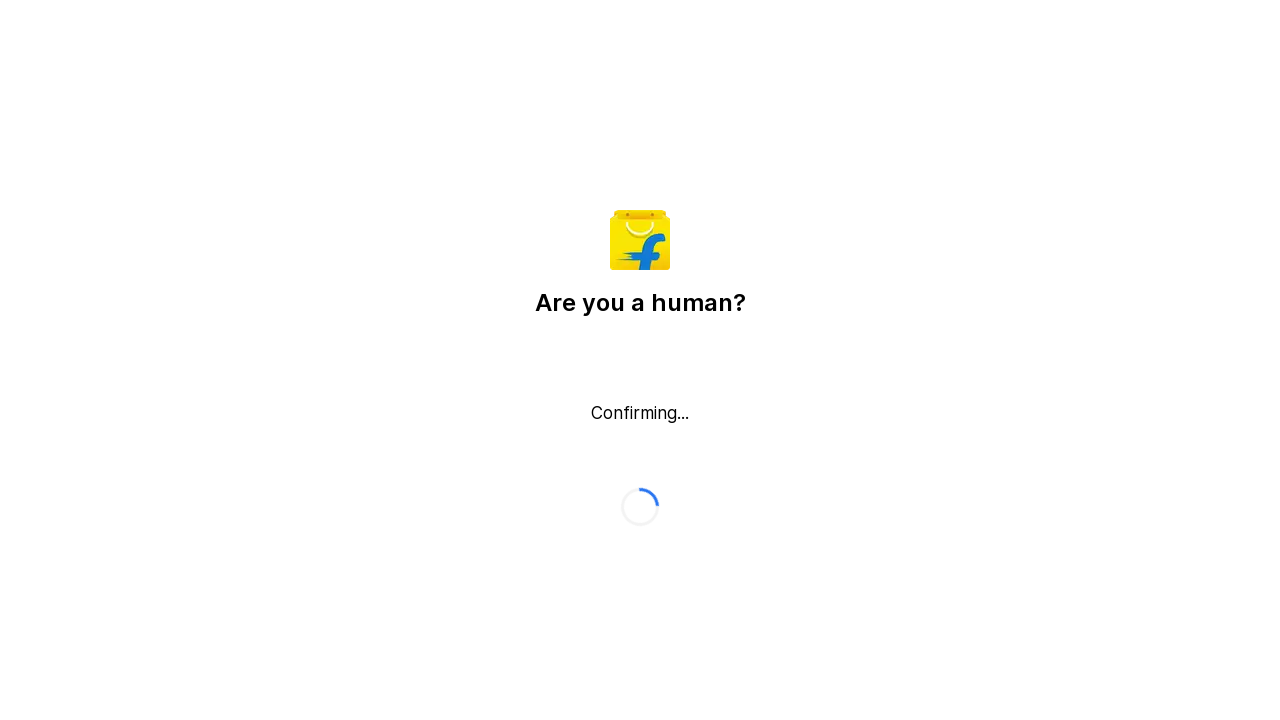